Tests fluent wait functionality by attempting to click on a link with an incorrect text, demonstrating error handling

Starting URL: https://classic.crmpro.com/index.html

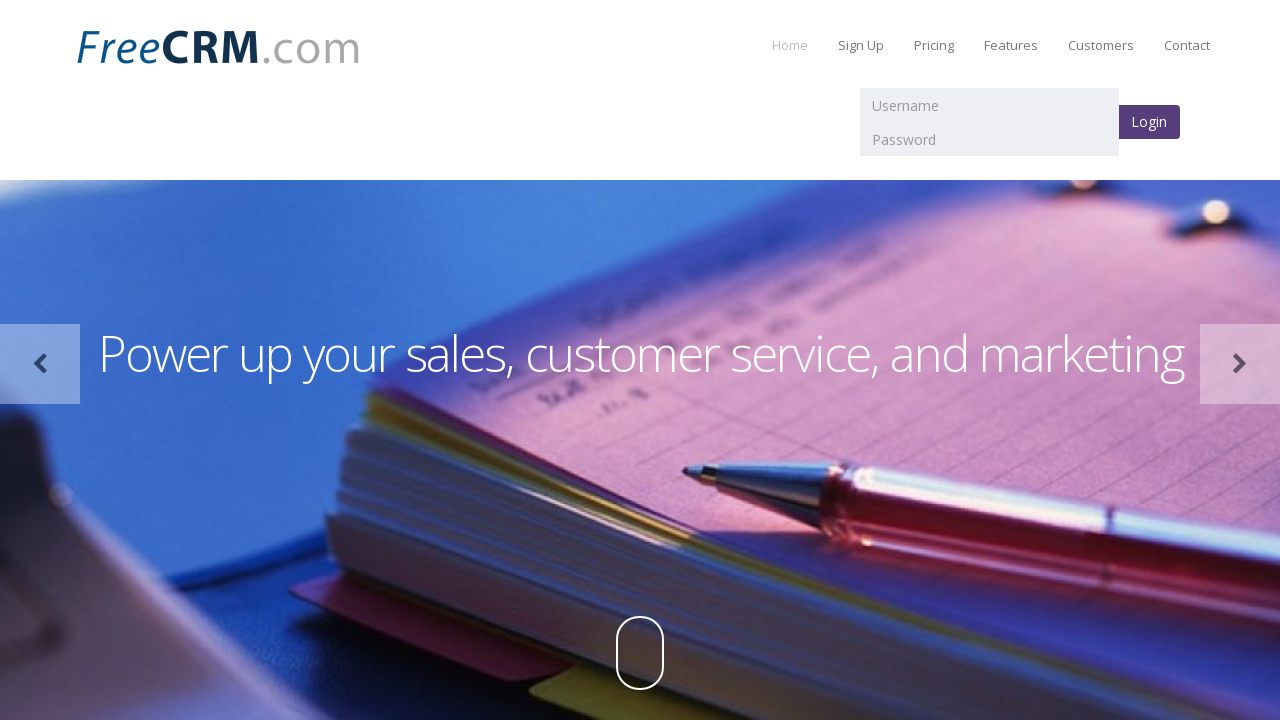

Clicked on 'Forgot Password?' link with exact text match at (124, 548) on text=Forgot Password?
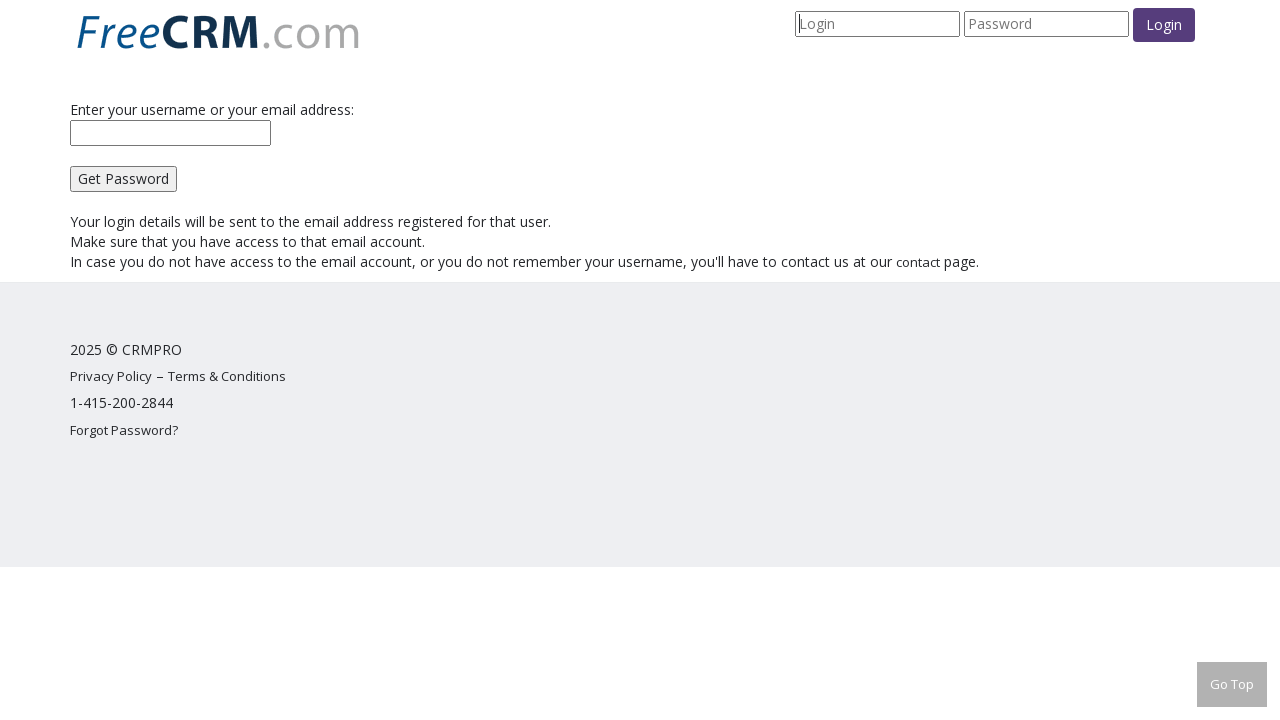

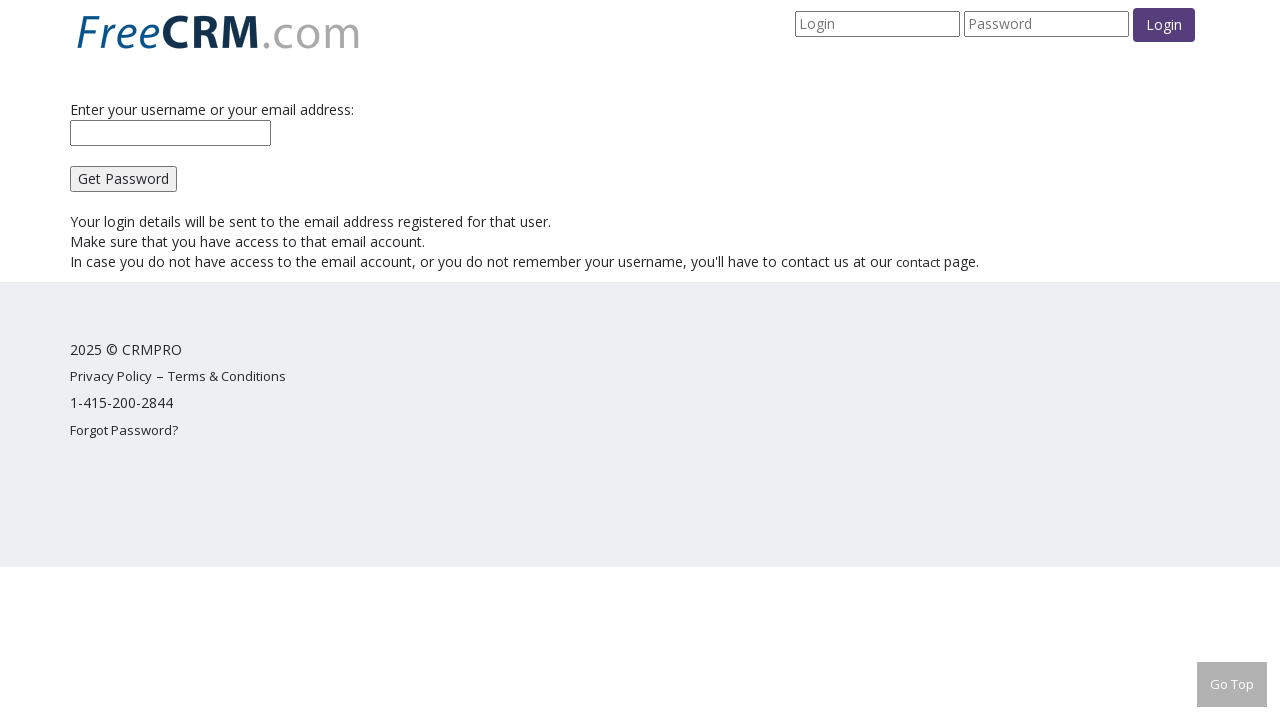